Navigates to the MakeMyTrip website and verifies the page loads

Starting URL: https://www.makemytrip.com/

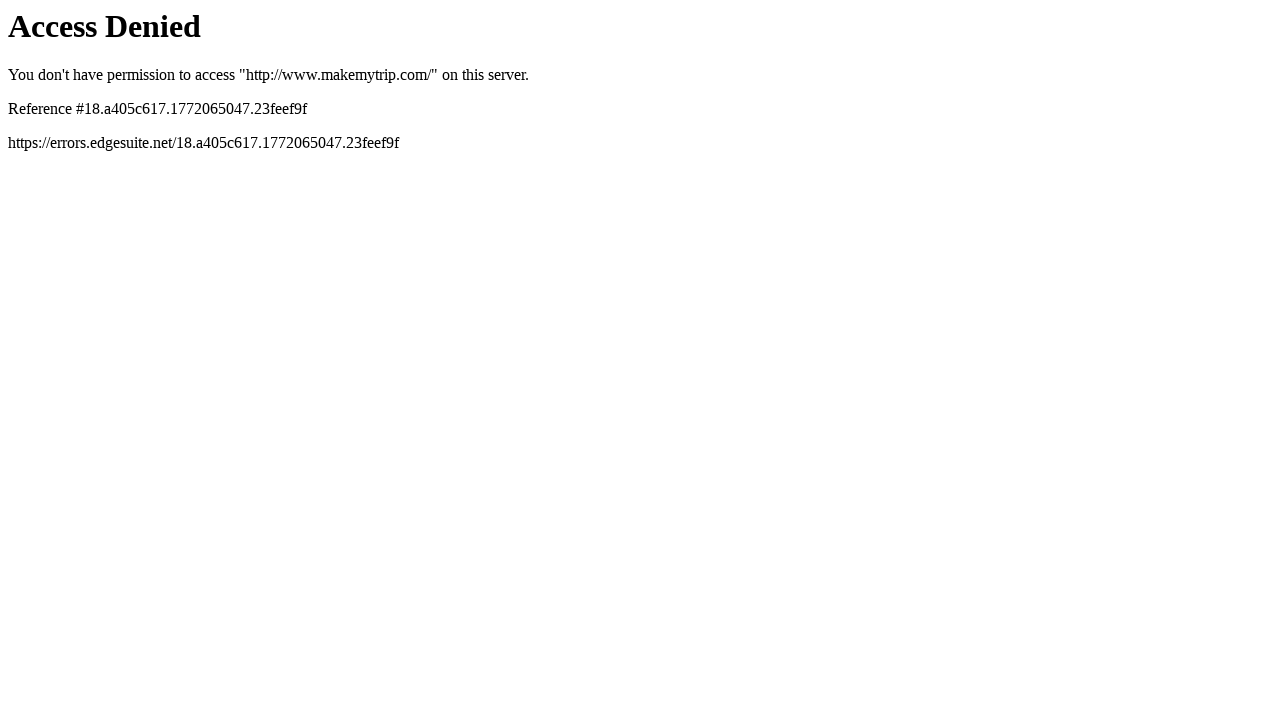

Navigated to MakeMyTrip website
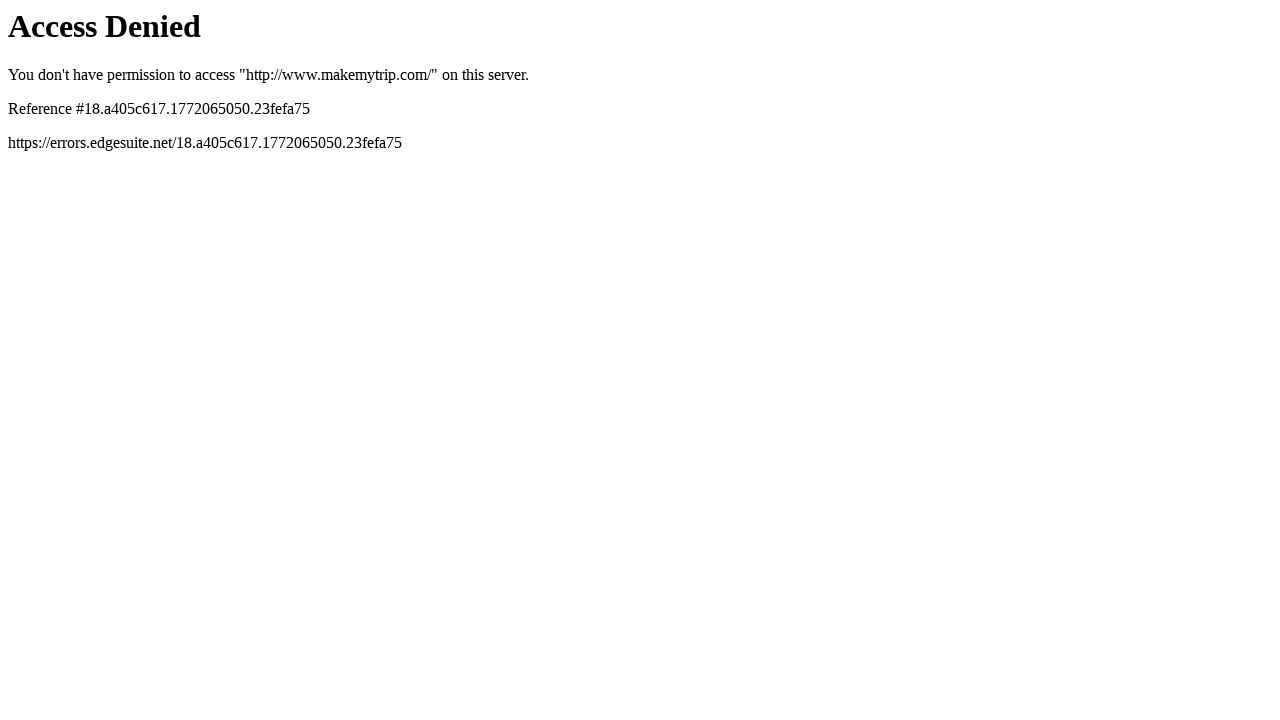

Page loaded completely with network idle
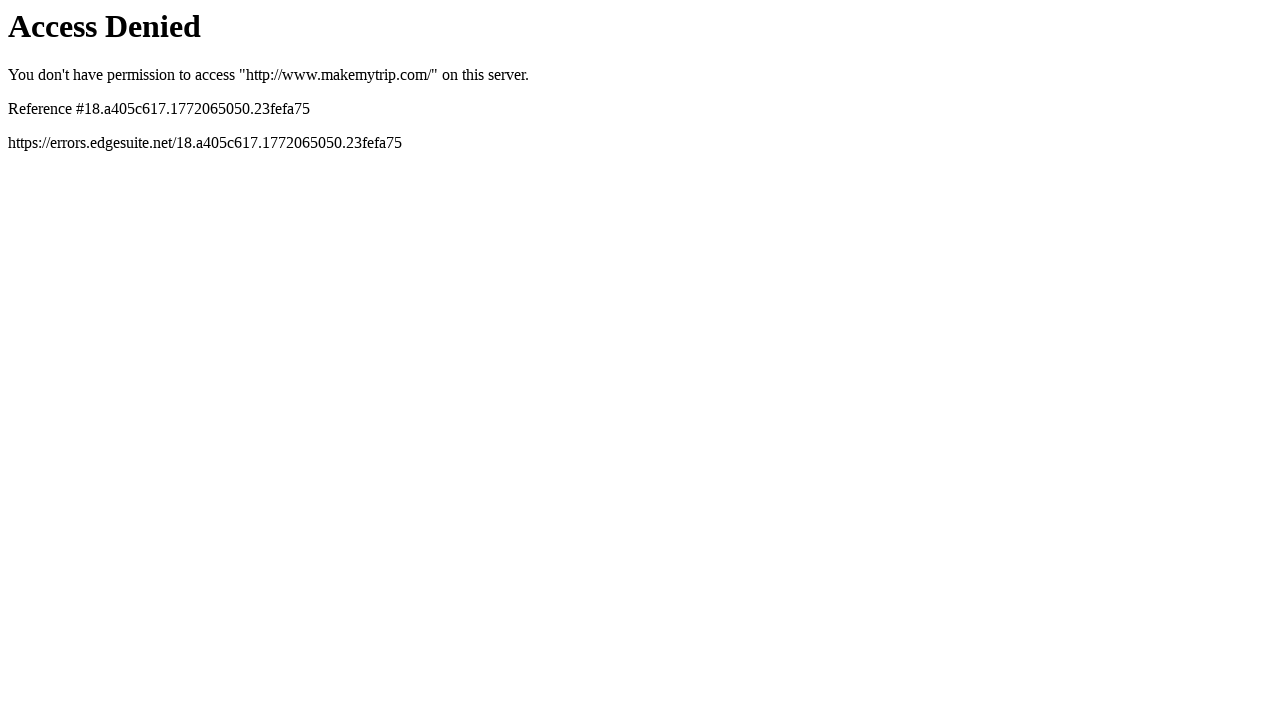

Verified page title is not empty
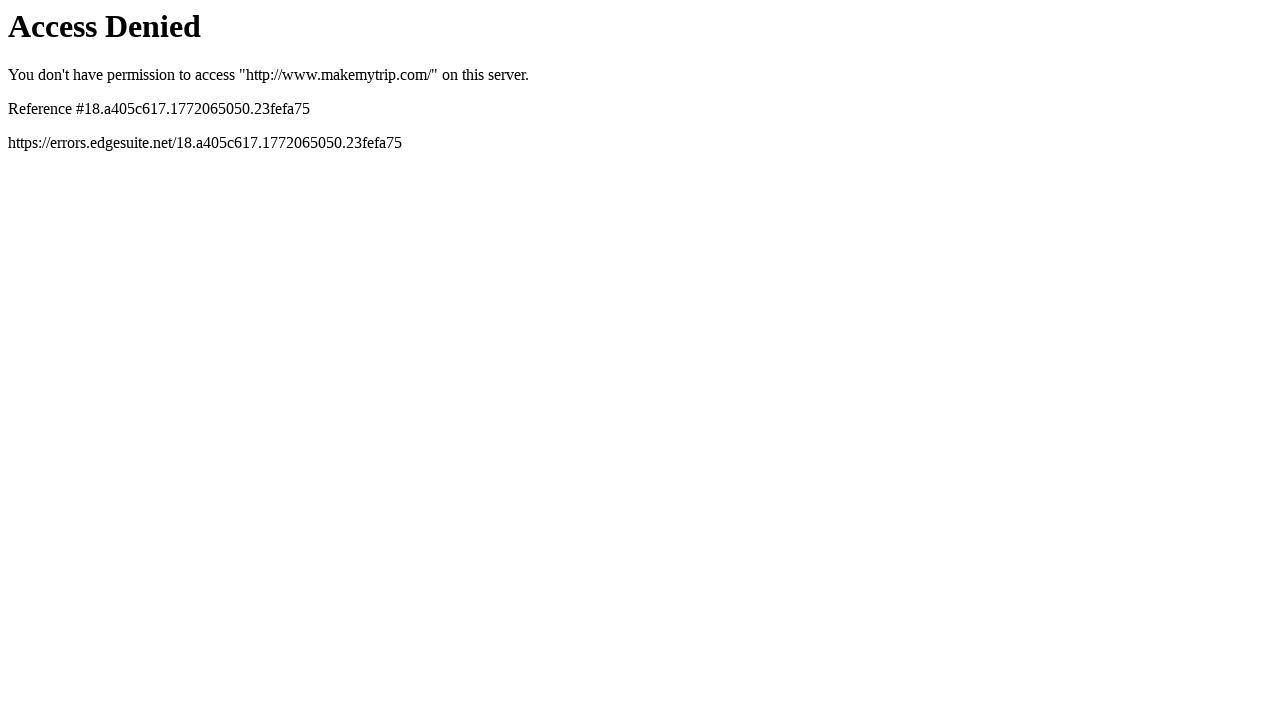

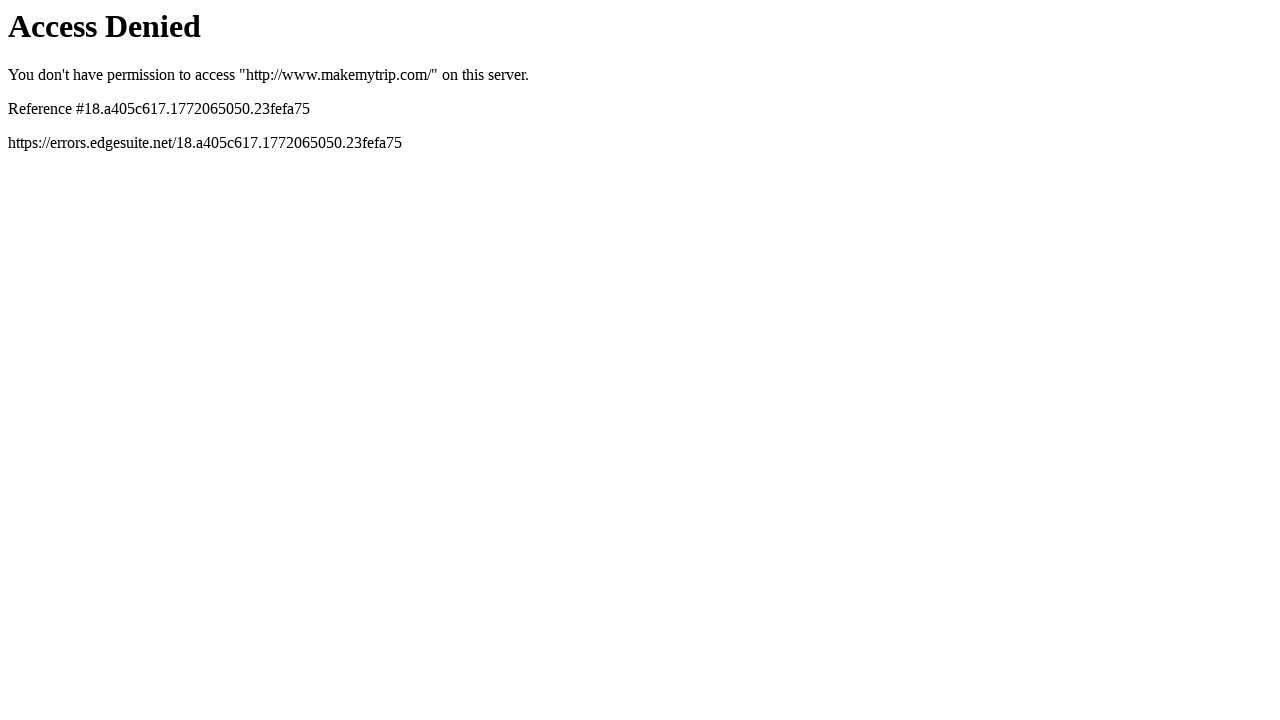